Tests JavaScript prompt by clicking the third button, entering text in the prompt, and verifying the entered text appears in the result

Starting URL: https://the-internet.herokuapp.com/javascript_alerts

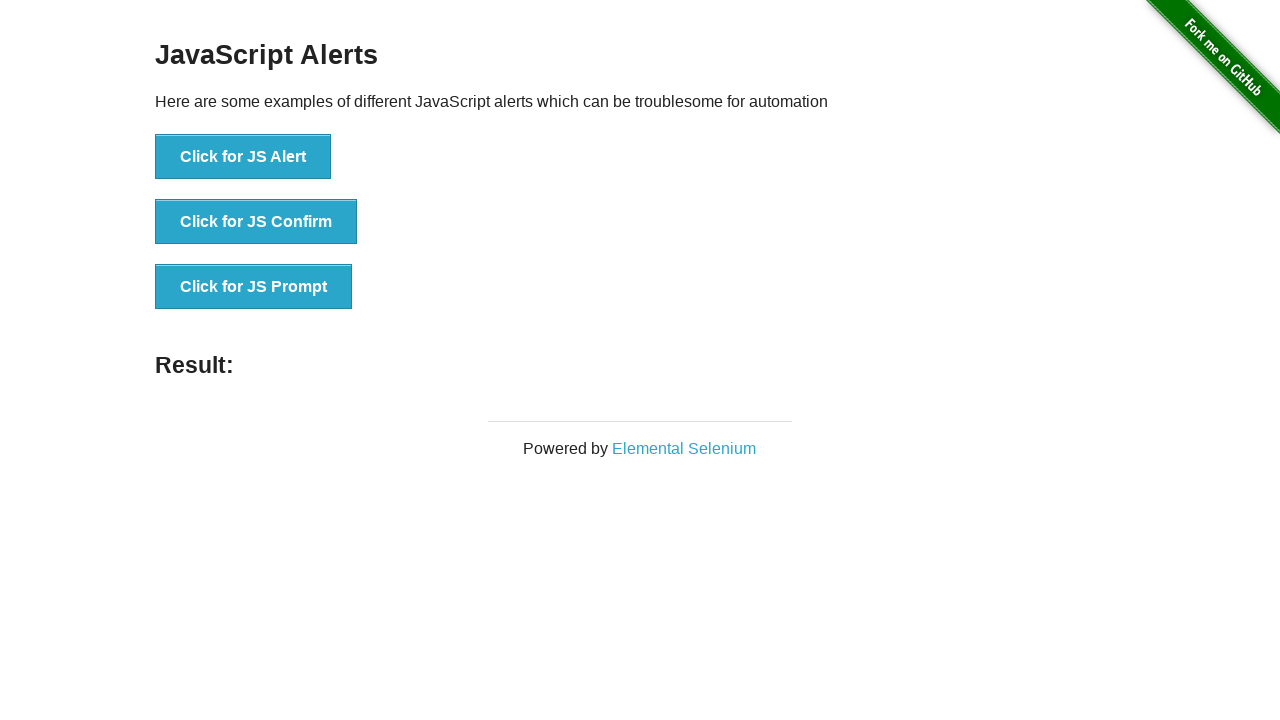

Set up dialog handler to accept prompt with text 'Enes'
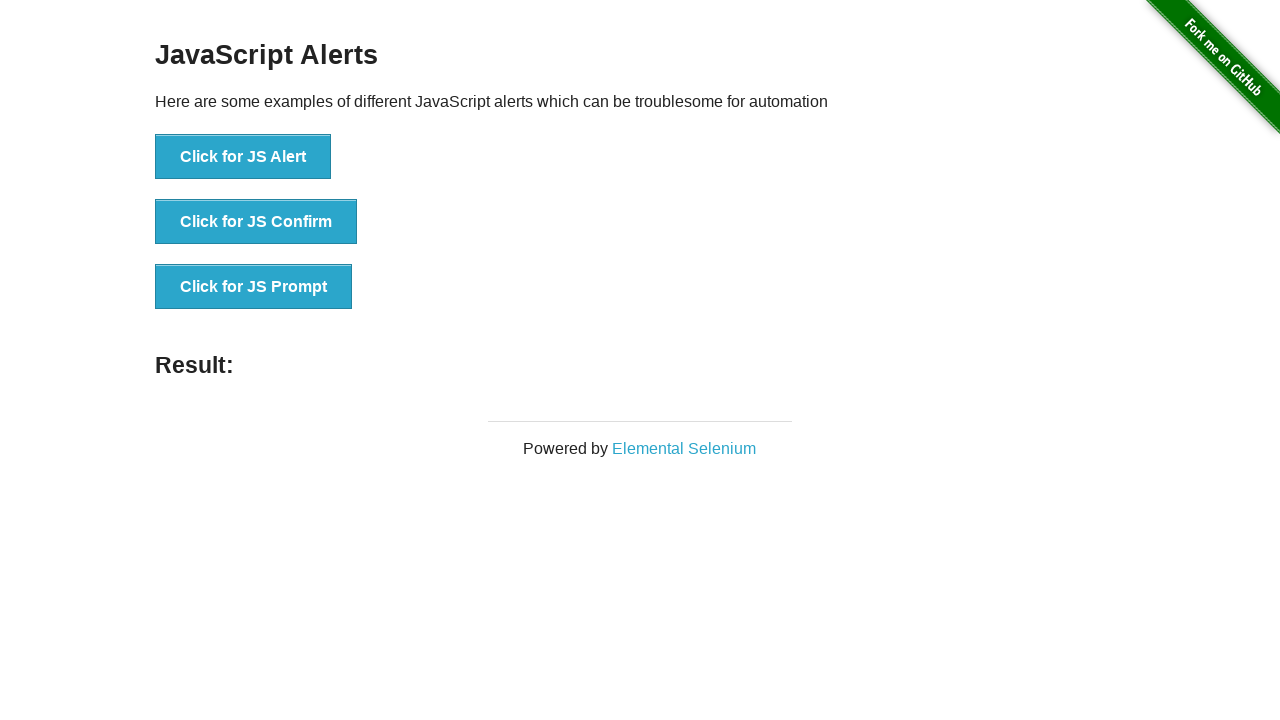

Clicked the third button to trigger JavaScript prompt at (254, 287) on button:has-text('Click for JS Prompt')
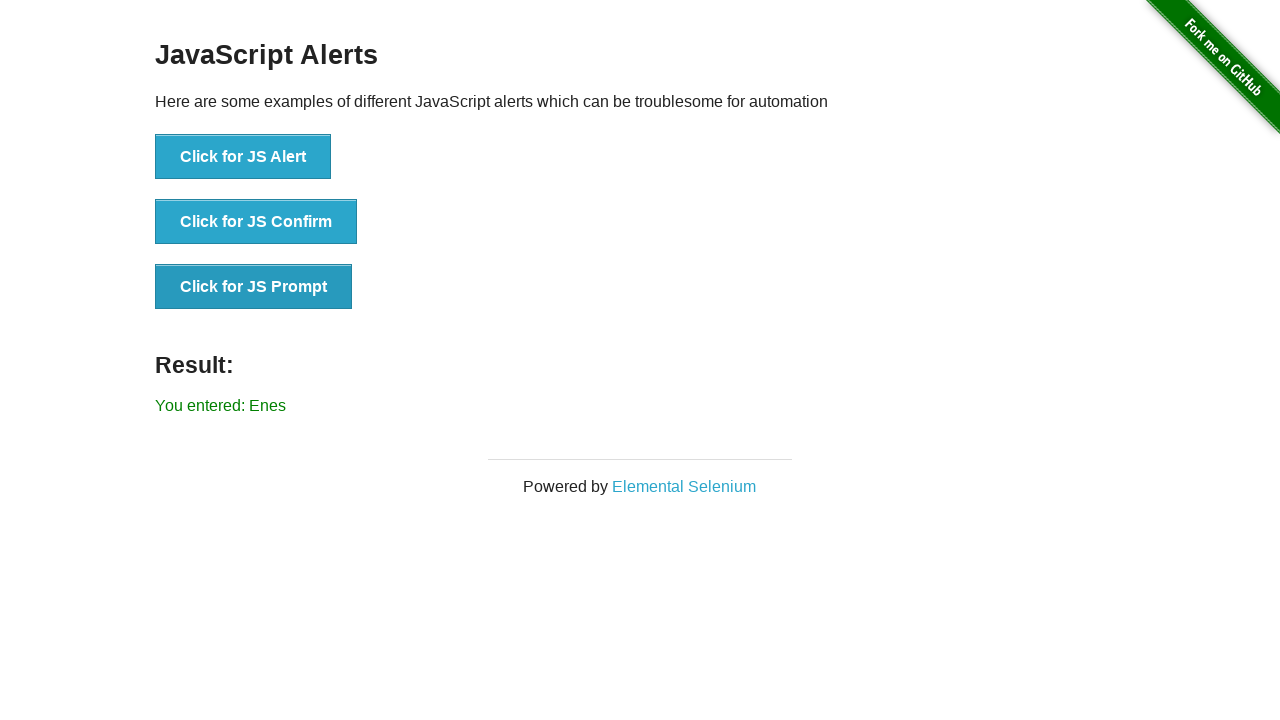

Verified that the result displays the entered text 'Enes'
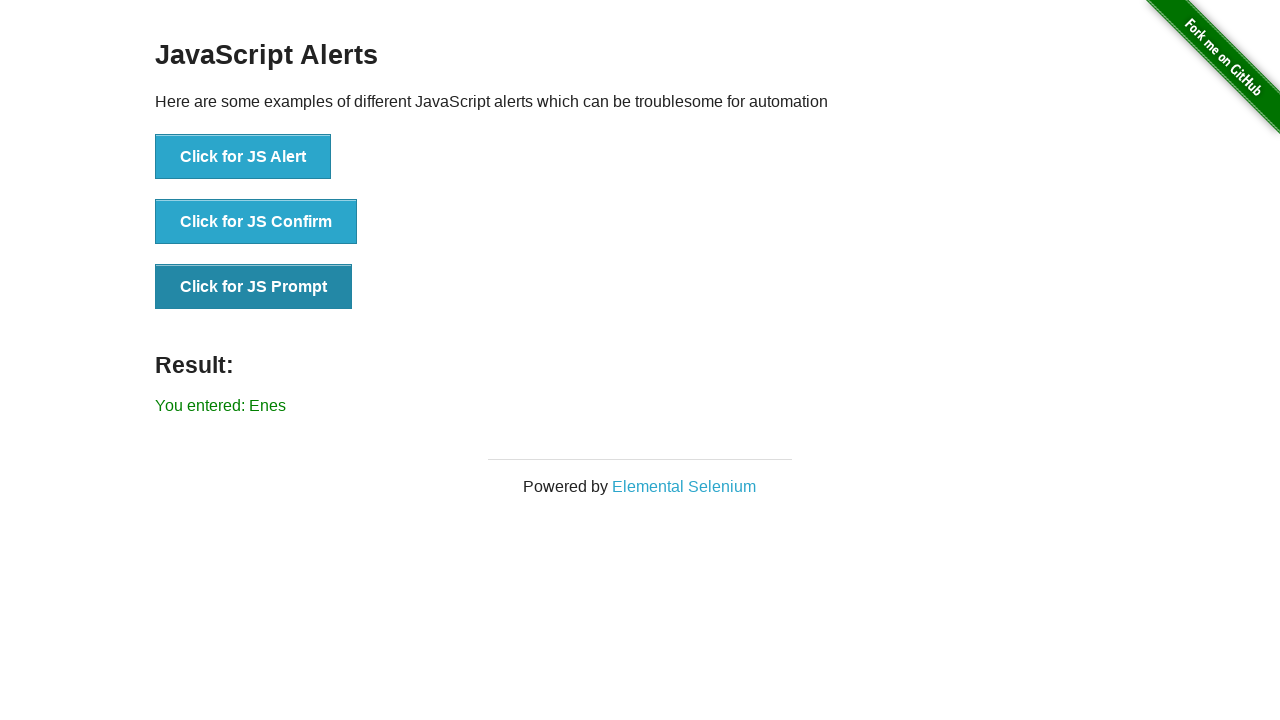

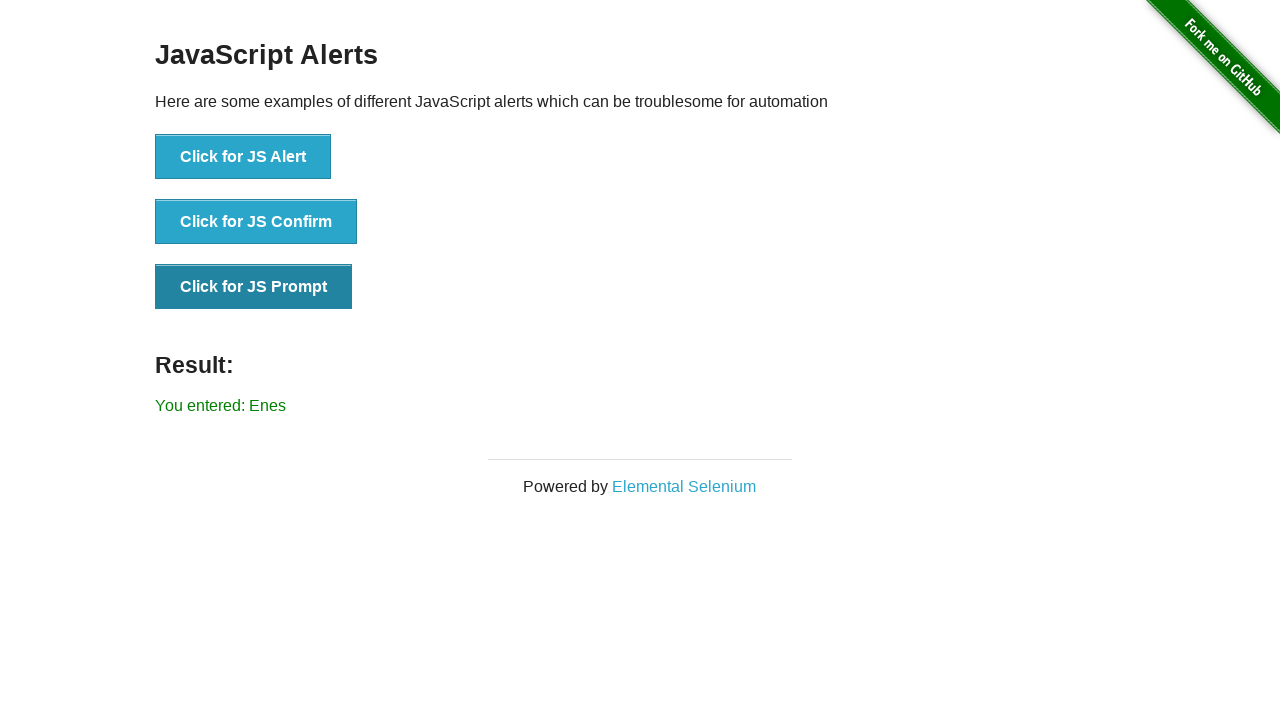